Tests a university results lookup form by entering a registration number, submitting the form, then navigating back and clearing the input field.

Starting URL: http://results.cusat.ac.in/regforms/regno1.php

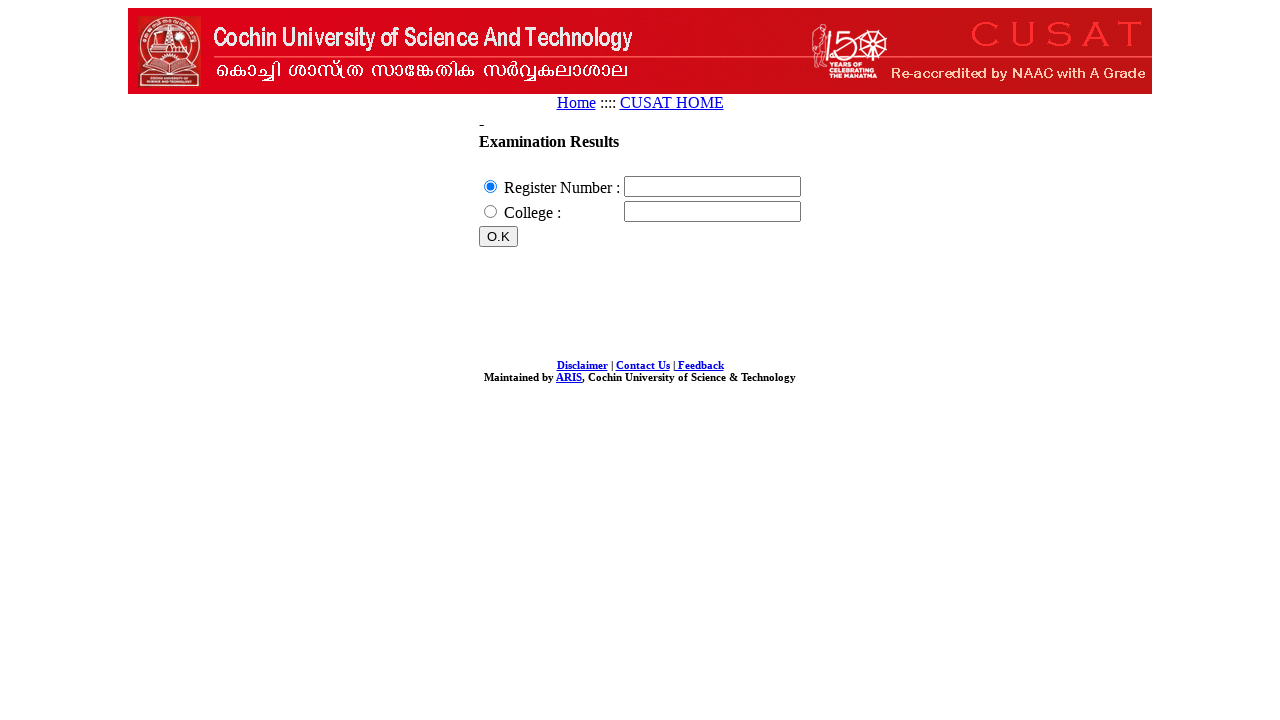

Cleared the registration number field on input[name='rno']
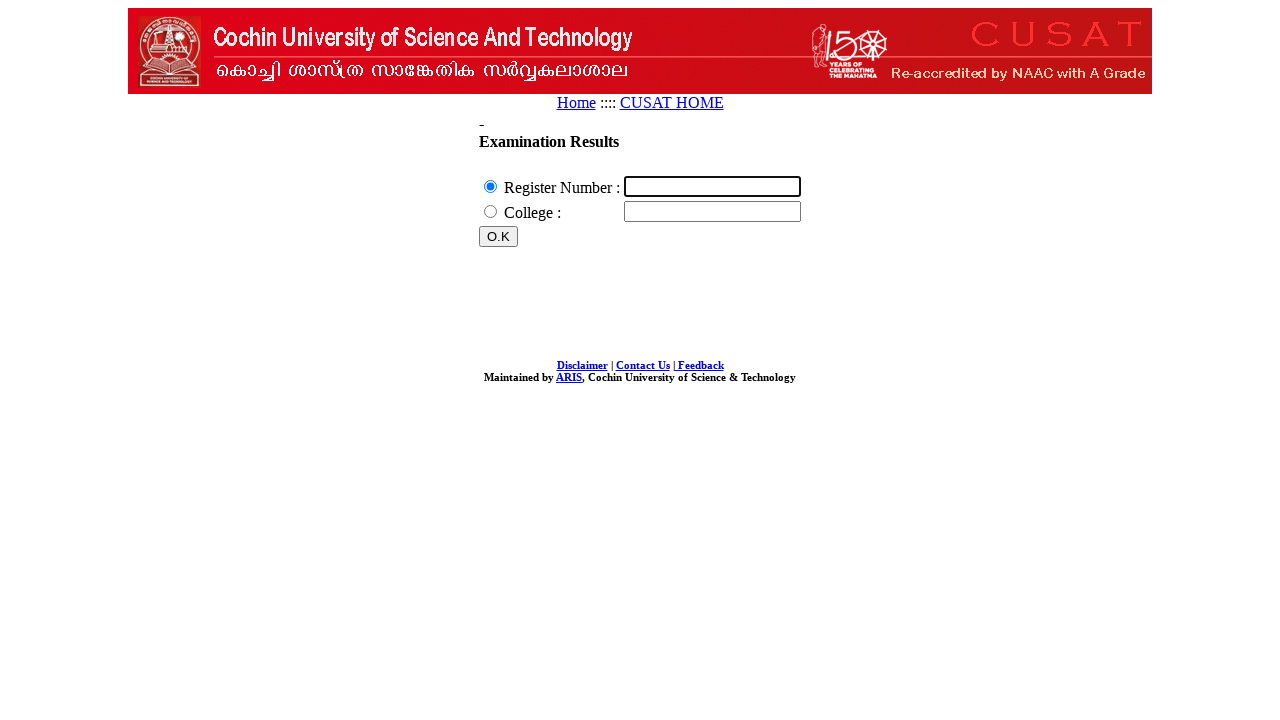

Entered registration number '12180021' in the form field on input[name='rno']
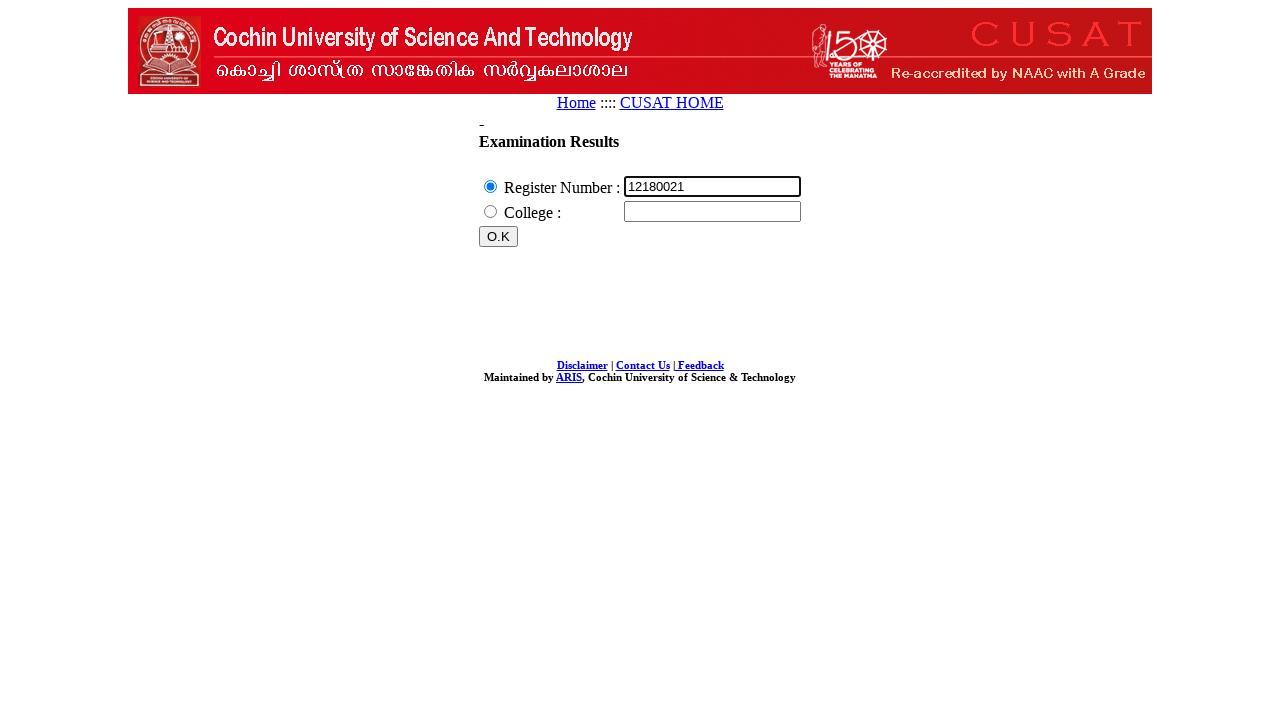

Clicked the submit button to look up results at (498, 237) on xpath=//html/body/form/table/tbody/tr[4]/td/input
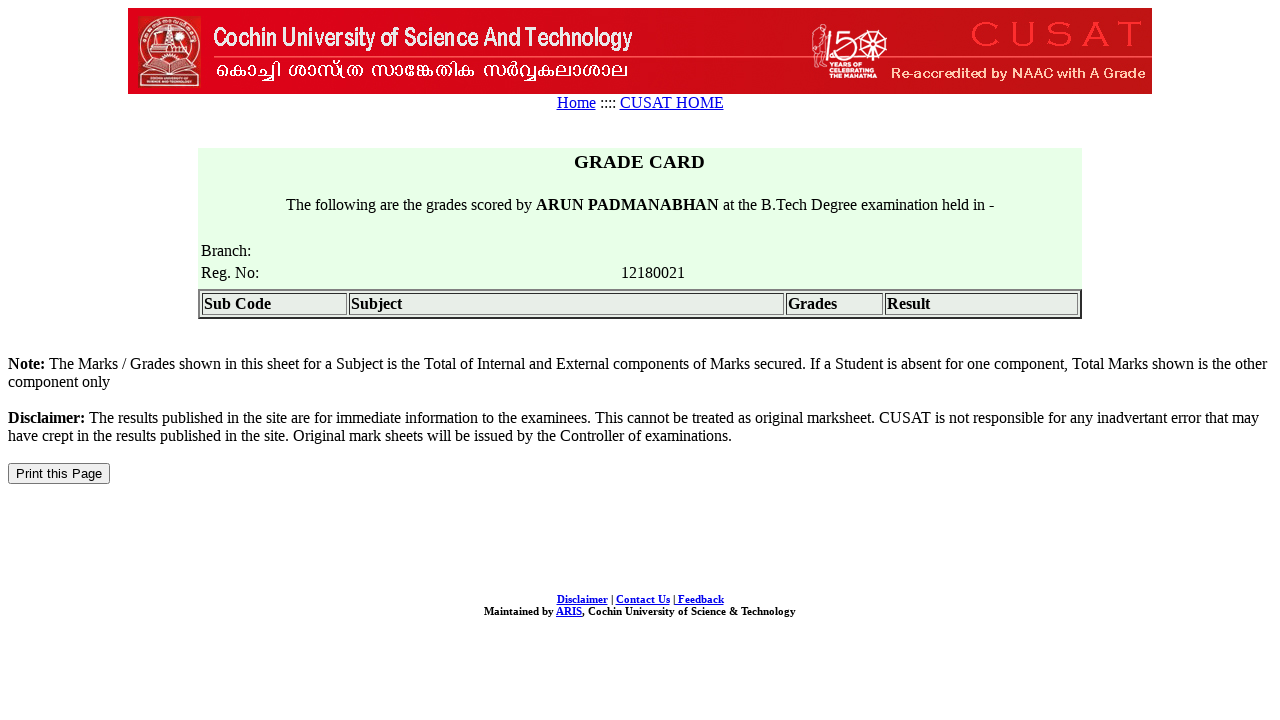

Results page loaded successfully
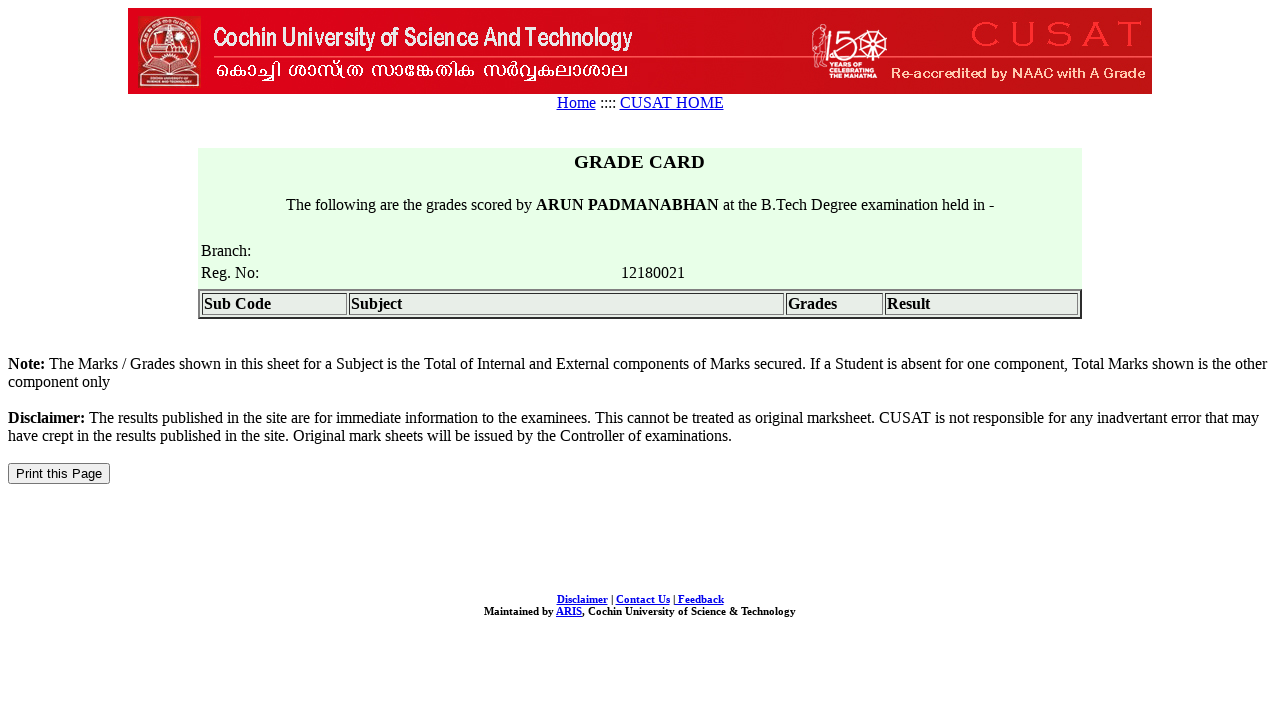

Navigated back to the registration form
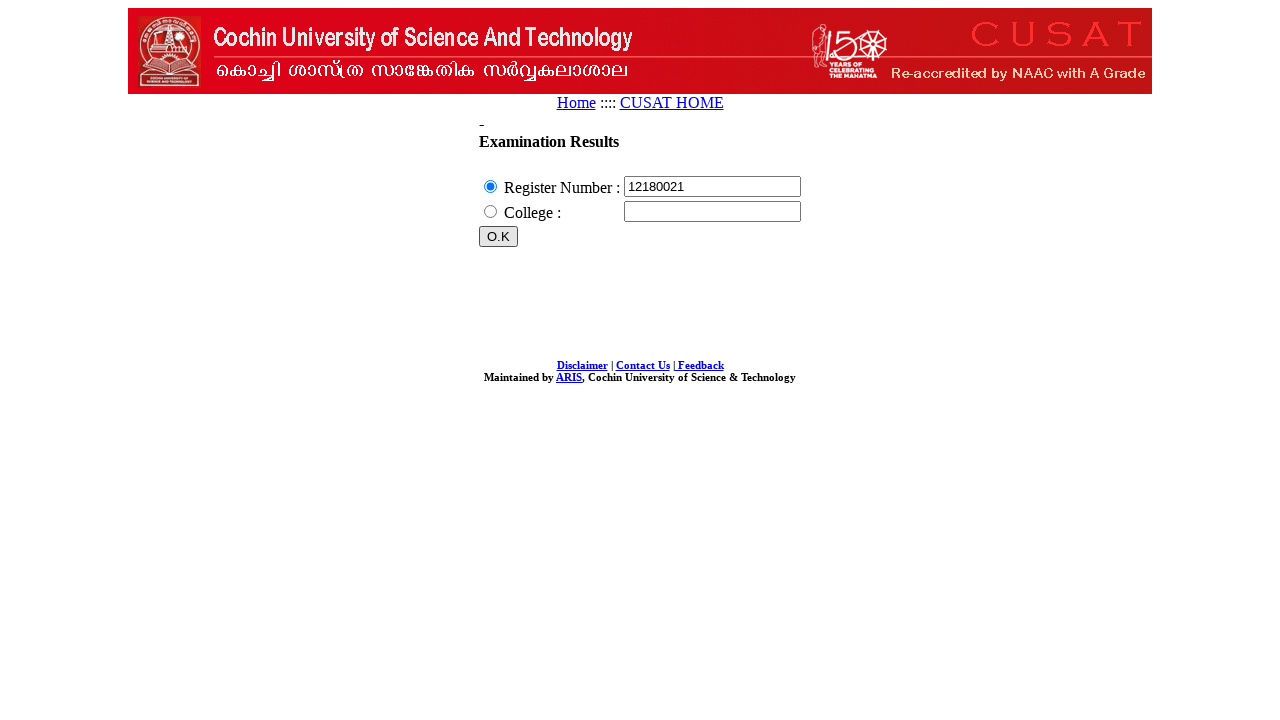

Cleared the registration number field again on input[name='rno']
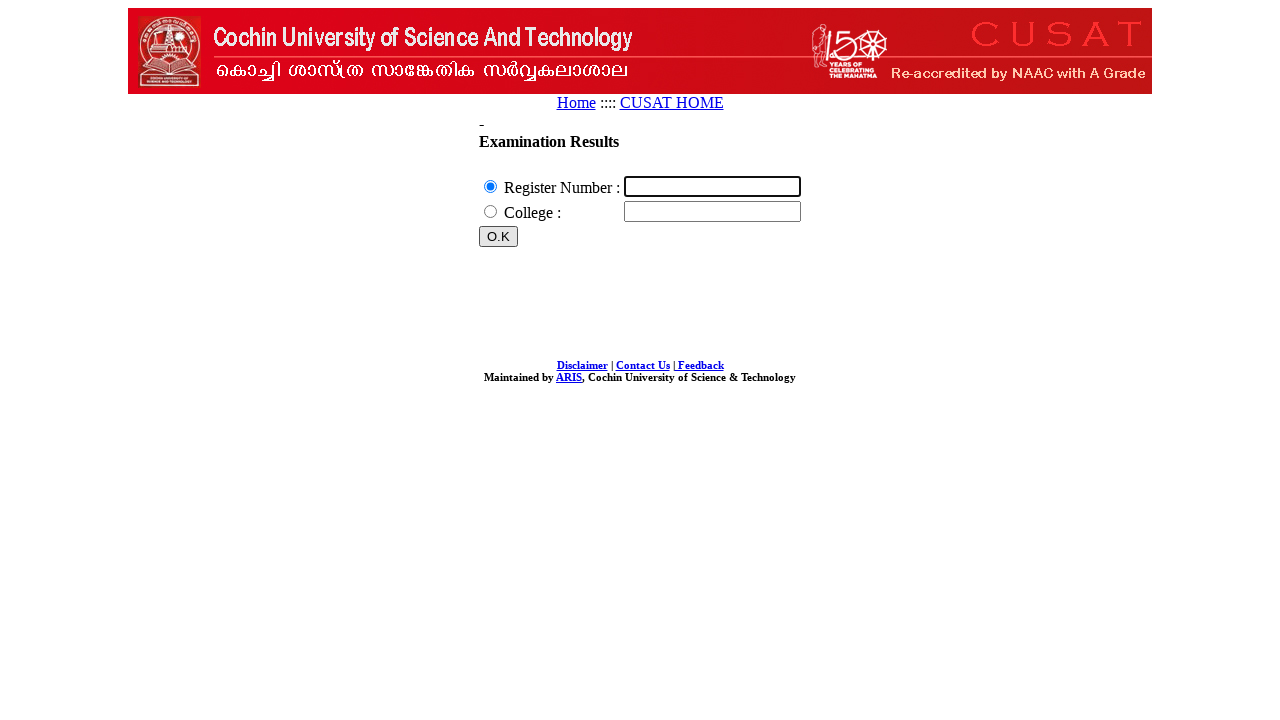

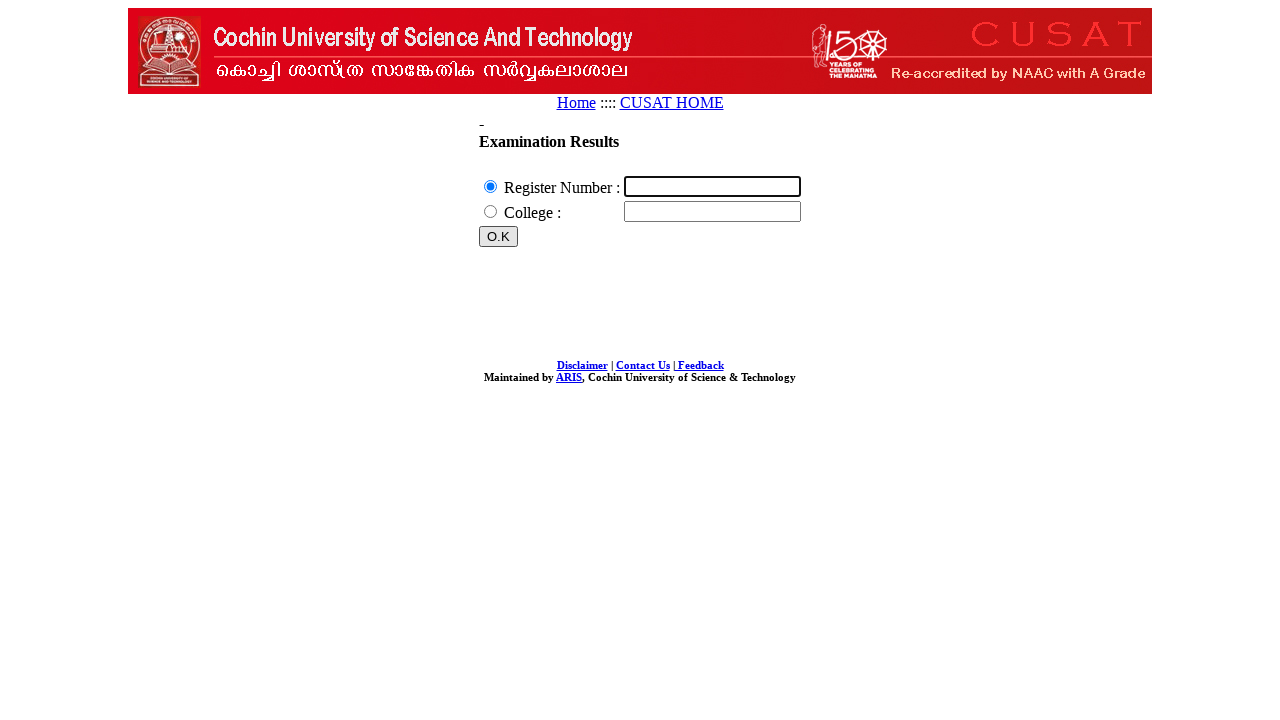